Fills the search placeholder field with a search term to filter products

Starting URL: https://www.onlineshopdemo.co.uk/product-tag/sale/

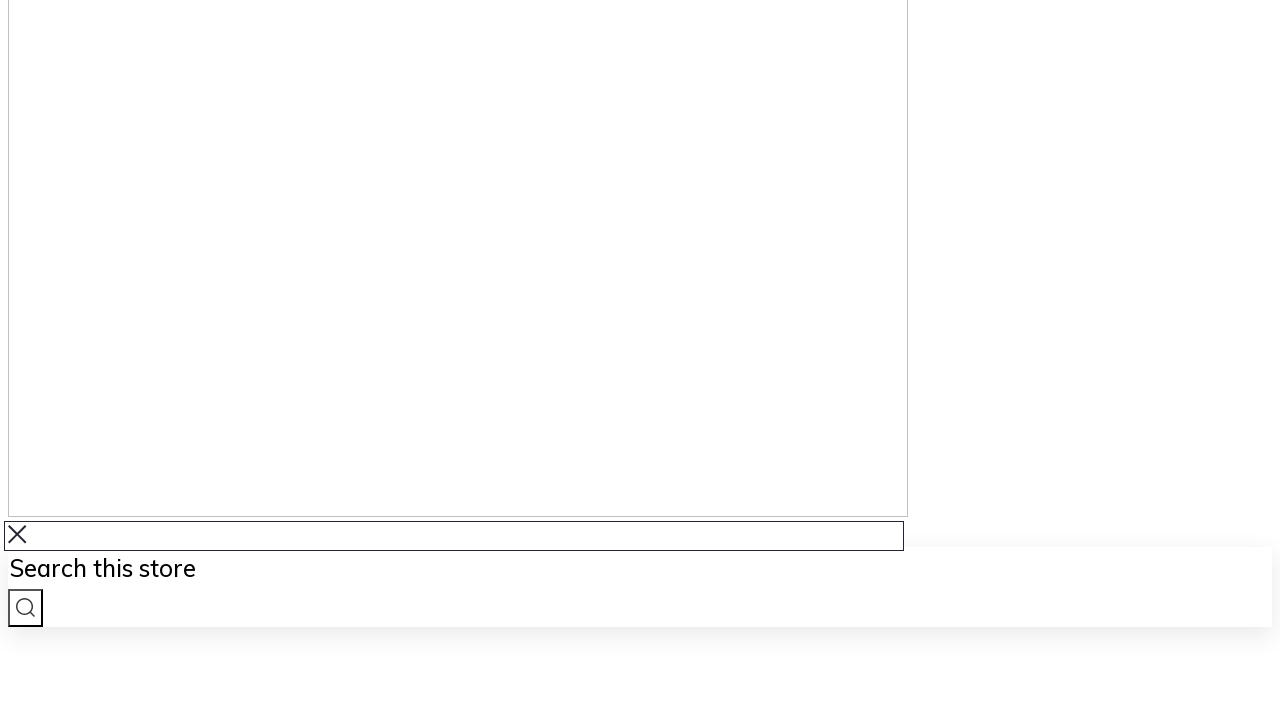

Filled search placeholder field with 'sunglasses' on internal:attr=[placeholder="Type your request"i]
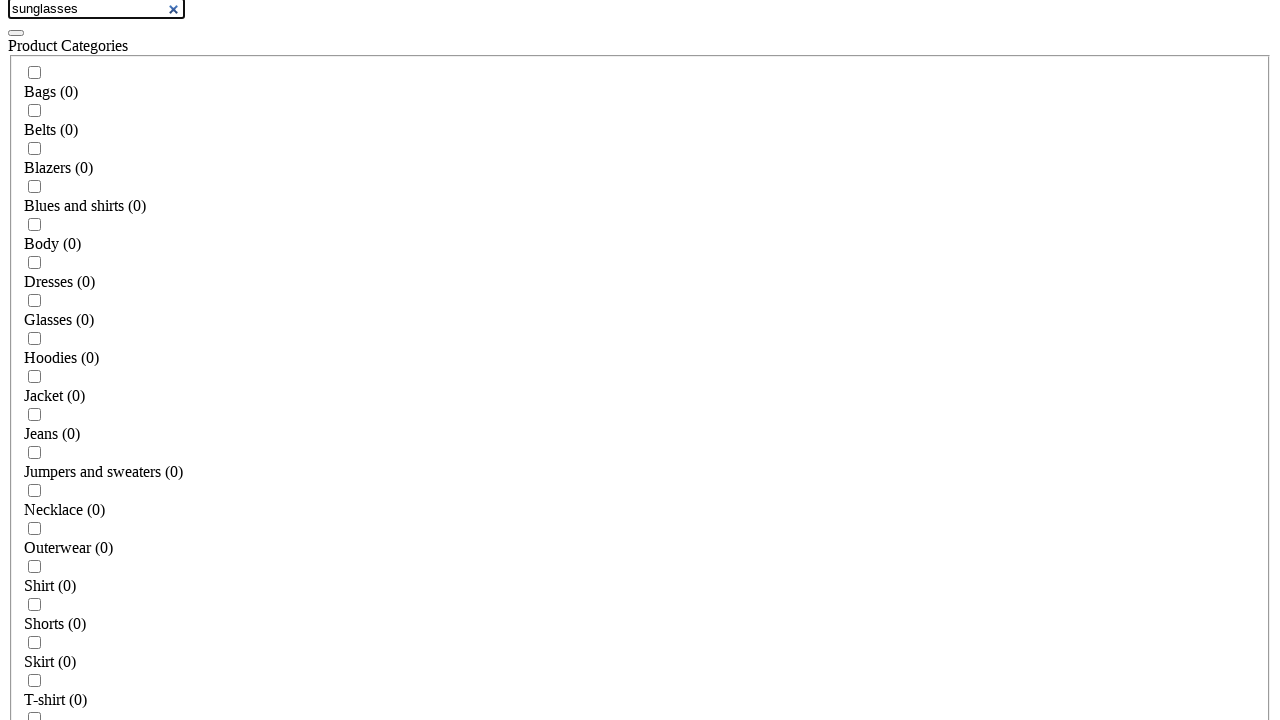

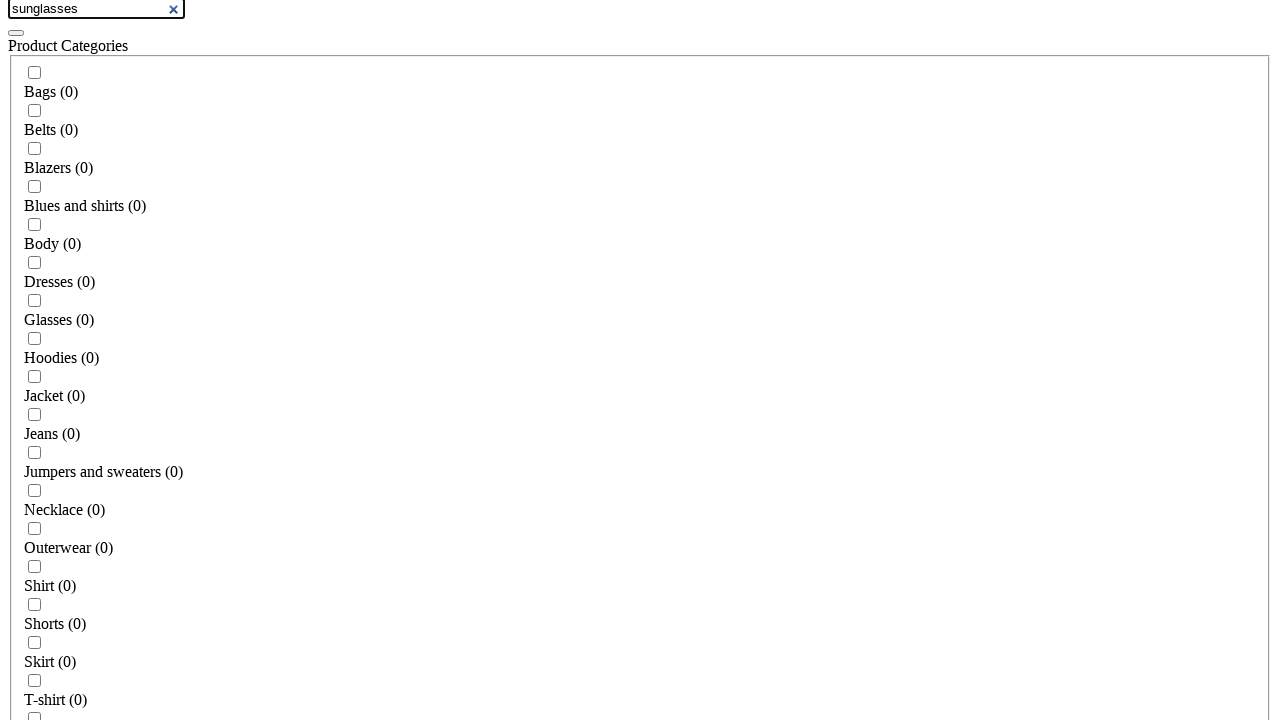